Tests drag and drop functionality on the jQuery UI demo page by dragging a source element and dropping it onto a target element within an iframe.

Starting URL: https://jqueryui.com/droppable/

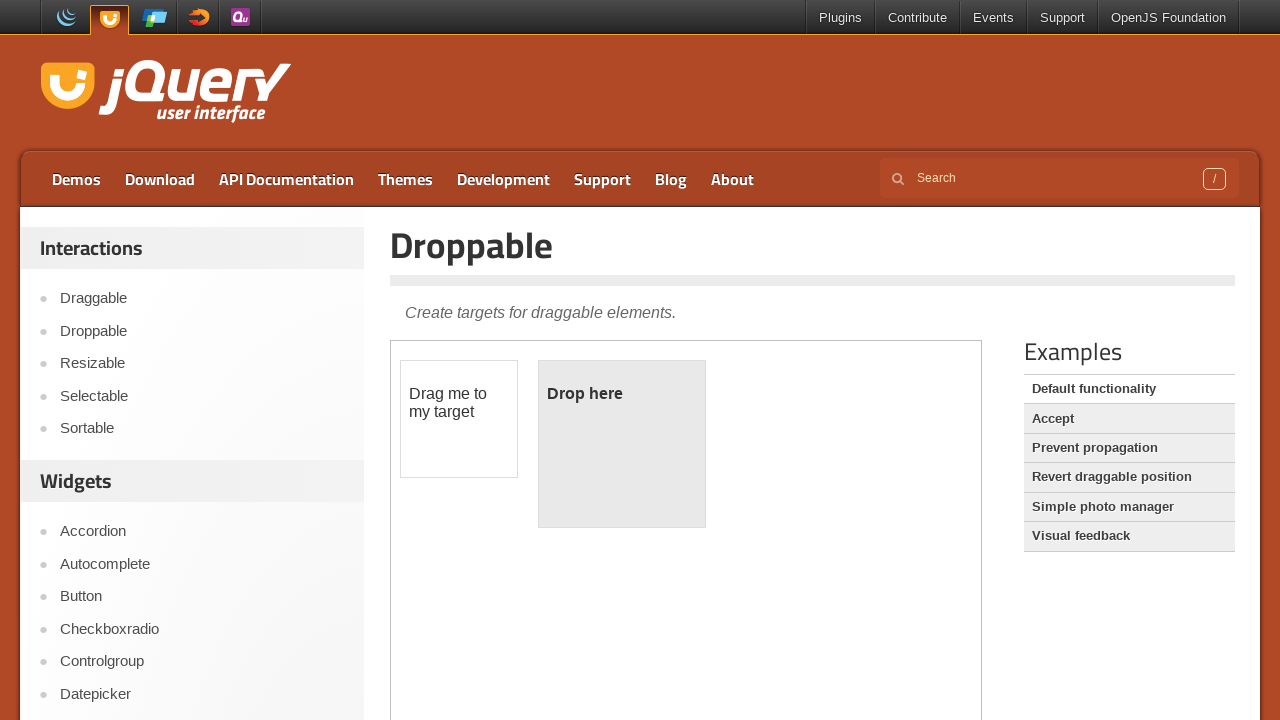

Located the demo iframe containing drag and drop elements
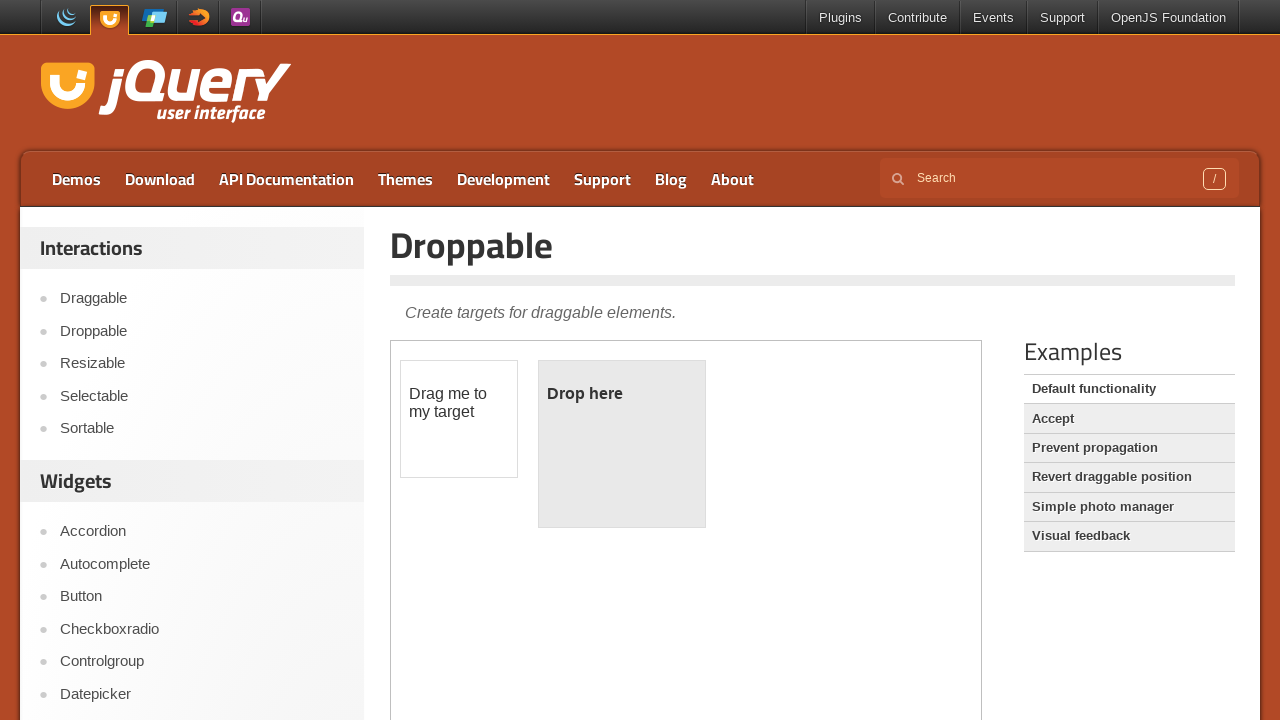

Located the draggable source element
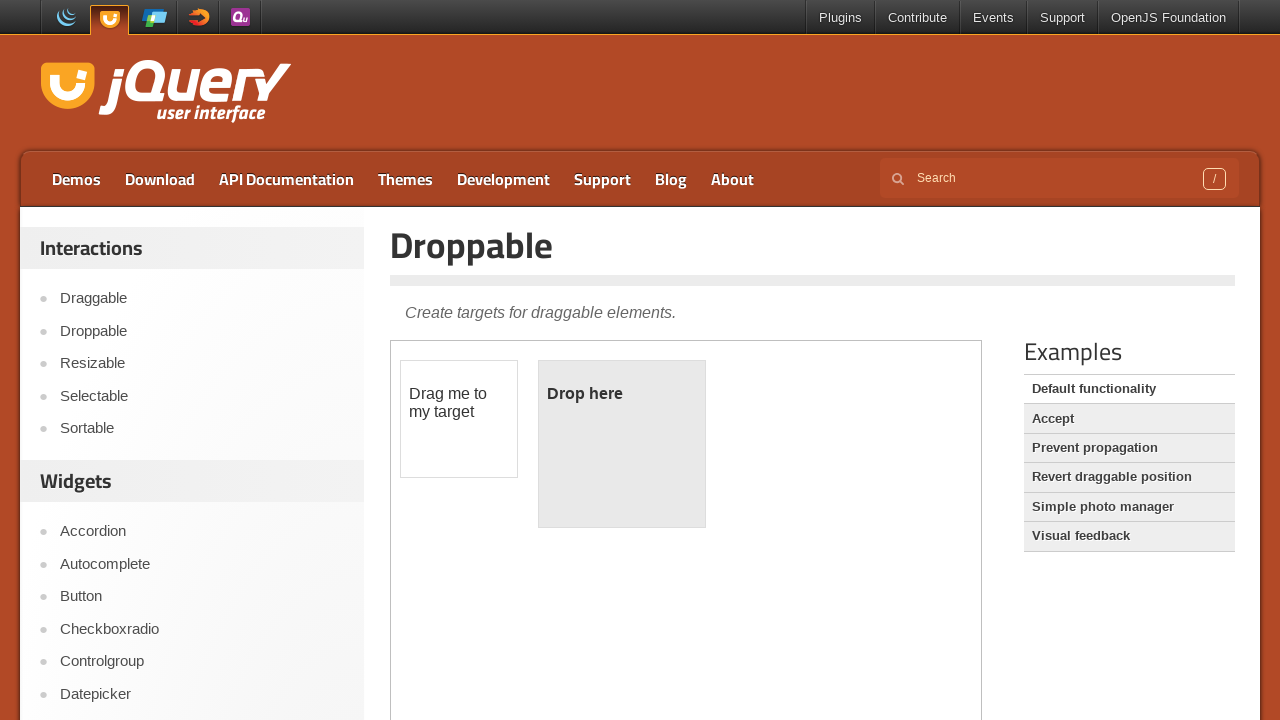

Located the droppable target element
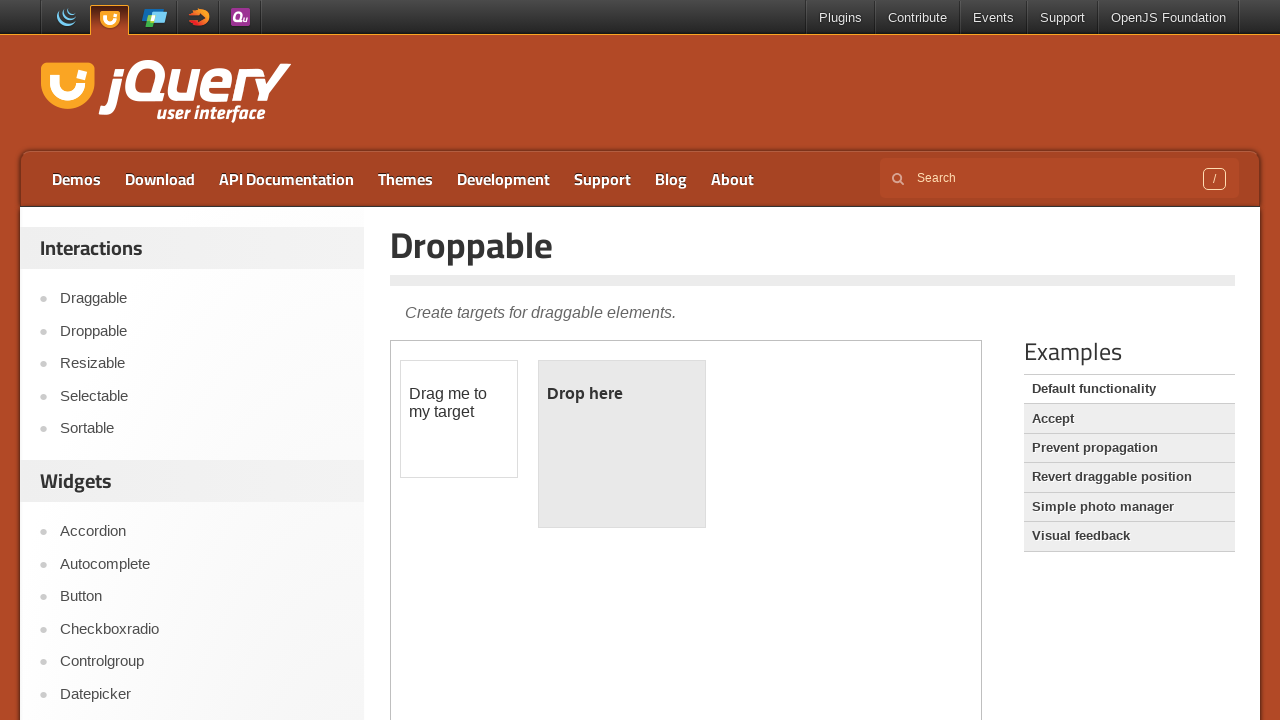

Dragged source element onto target element at (622, 444)
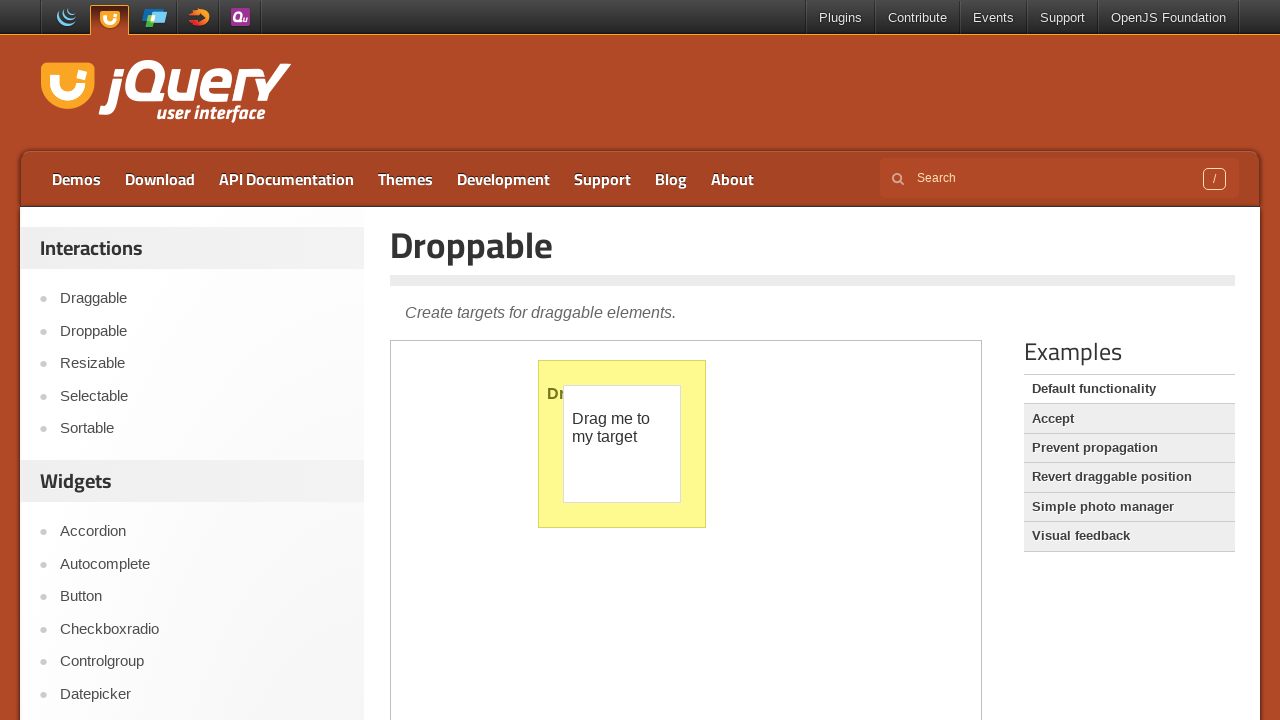

Verified droppable target element is visible after drag and drop
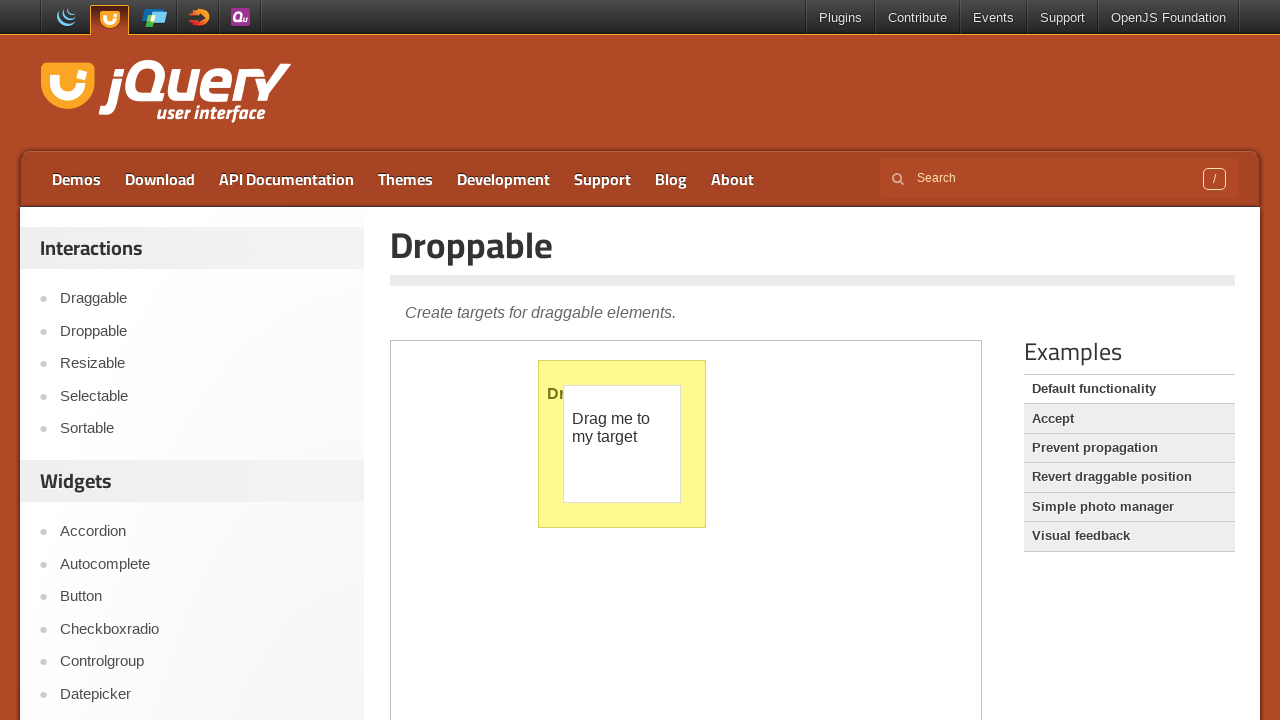

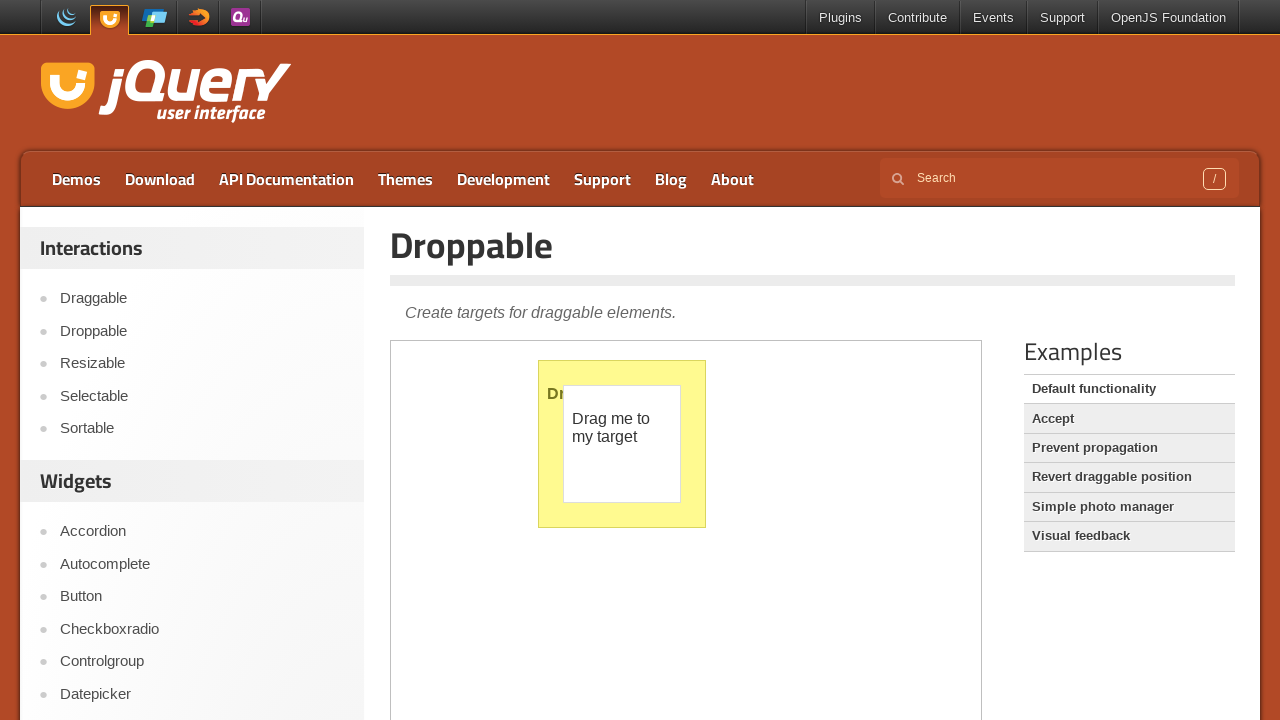